Tests static dropdown selection functionality by selecting options by index, value, and visible text, then tests a passenger count incrementer by clicking to increase adult count to 5.

Starting URL: https://rahulshettyacademy.com/dropdownsPractise/

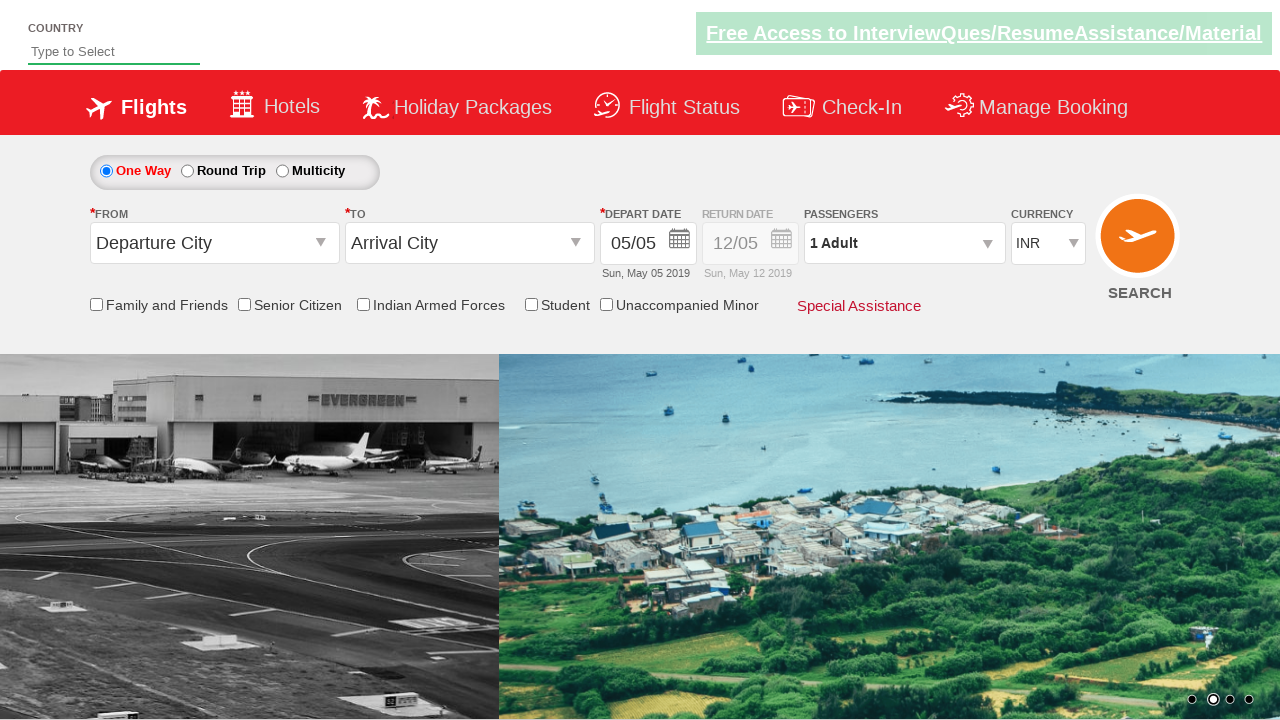

Selected dropdown option by index 2 on #ctl00_mainContent_DropDownListCurrency
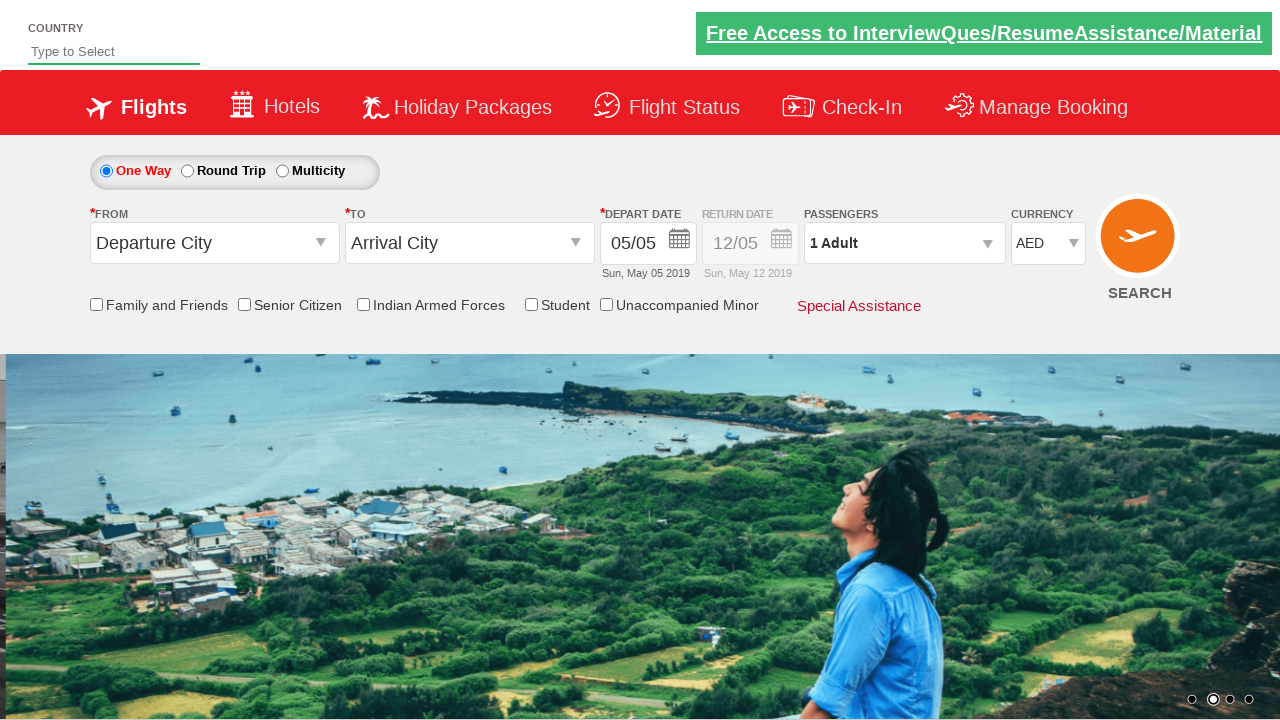

Selected dropdown option by value 'USD' on #ctl00_mainContent_DropDownListCurrency
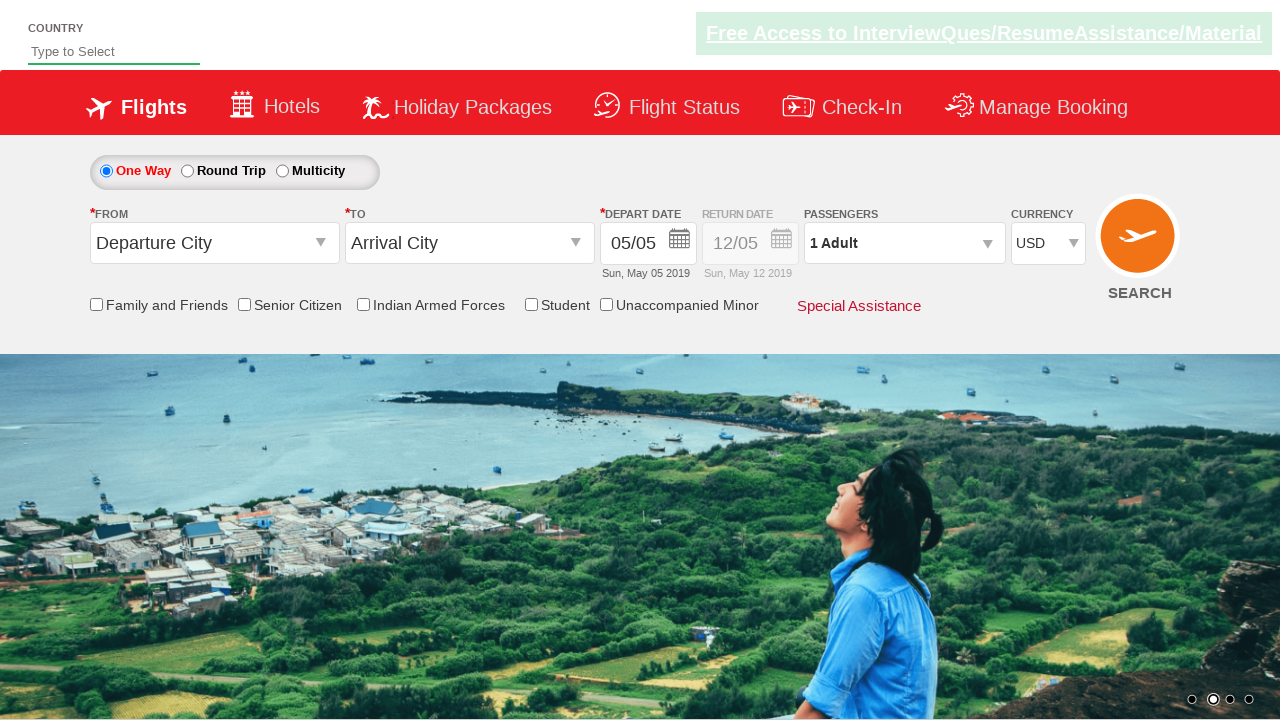

Selected dropdown option by label 'INR' on #ctl00_mainContent_DropDownListCurrency
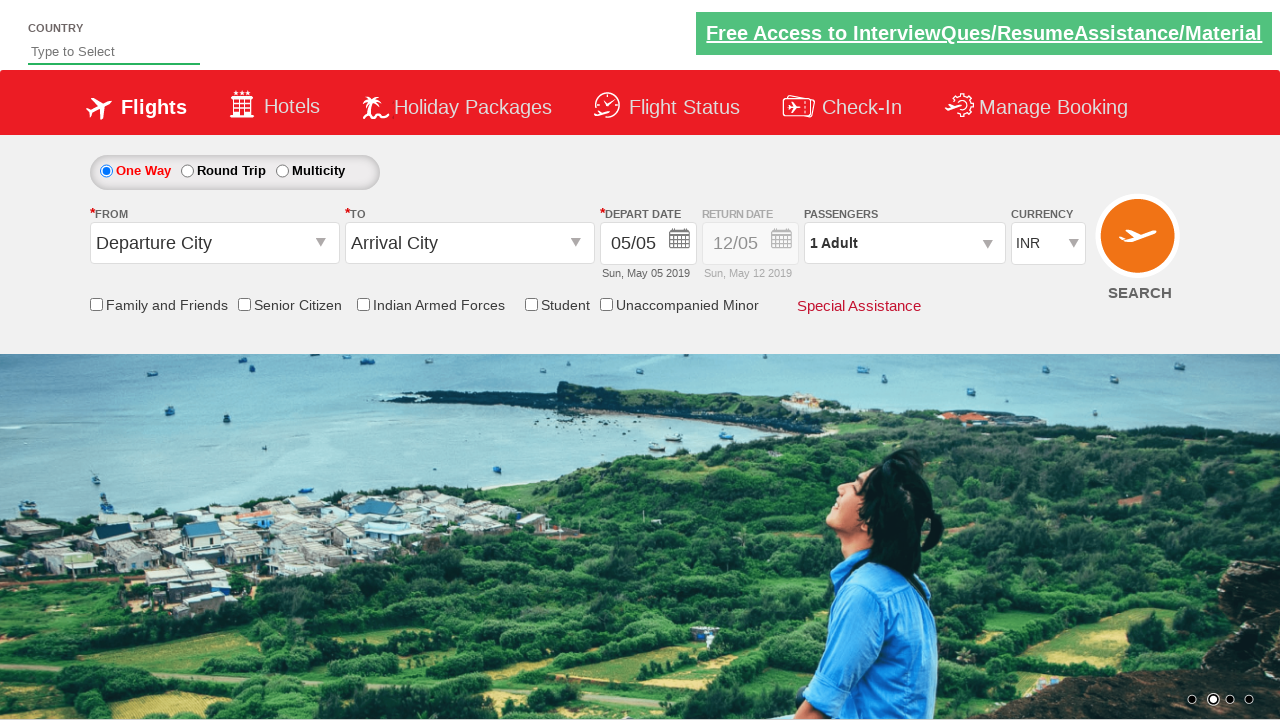

Clicked passenger info dropdown to open it at (904, 243) on #divpaxinfo
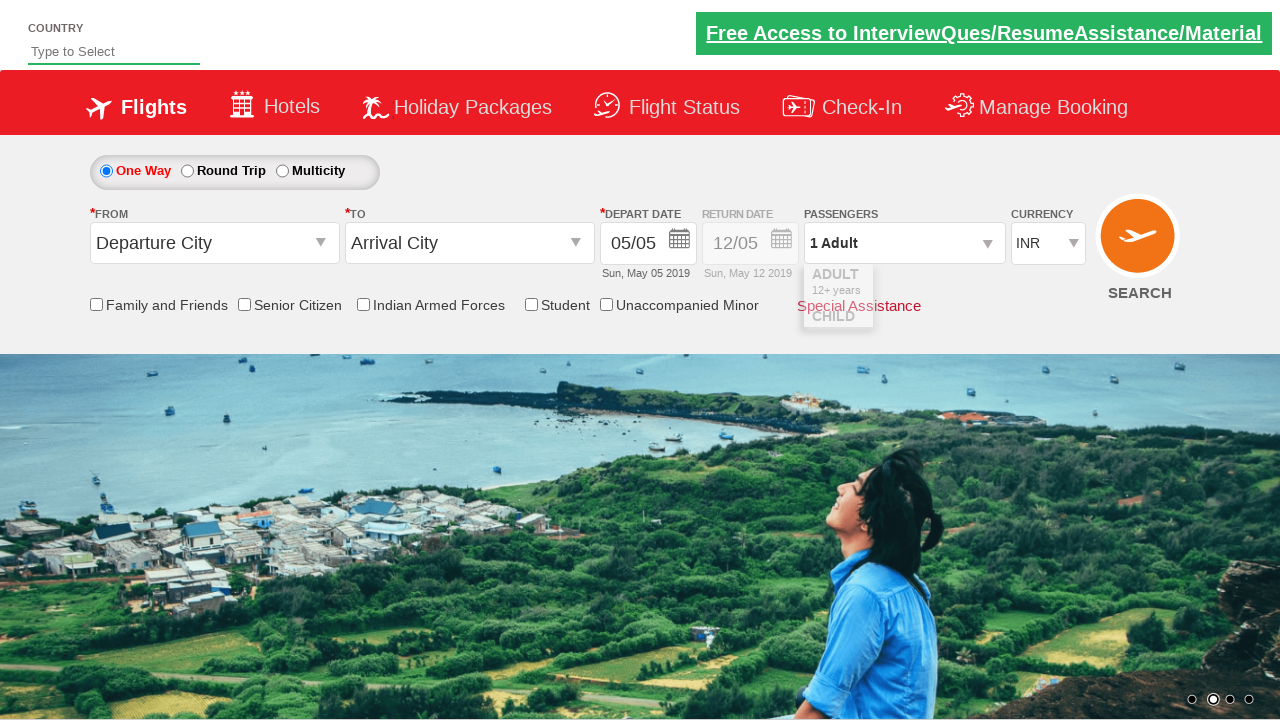

Waited 2 seconds for dropdown to fully open
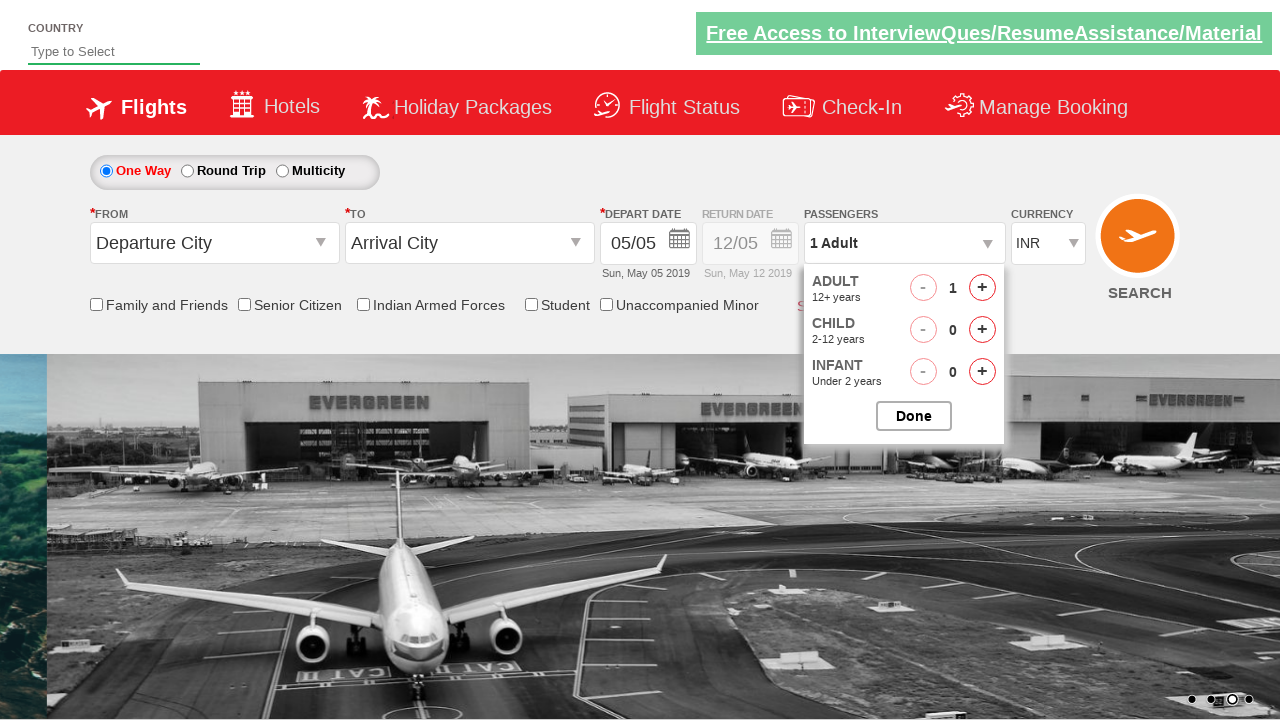

Clicked increment adult button (iteration 1/4) at (982, 288) on #hrefIncAdt
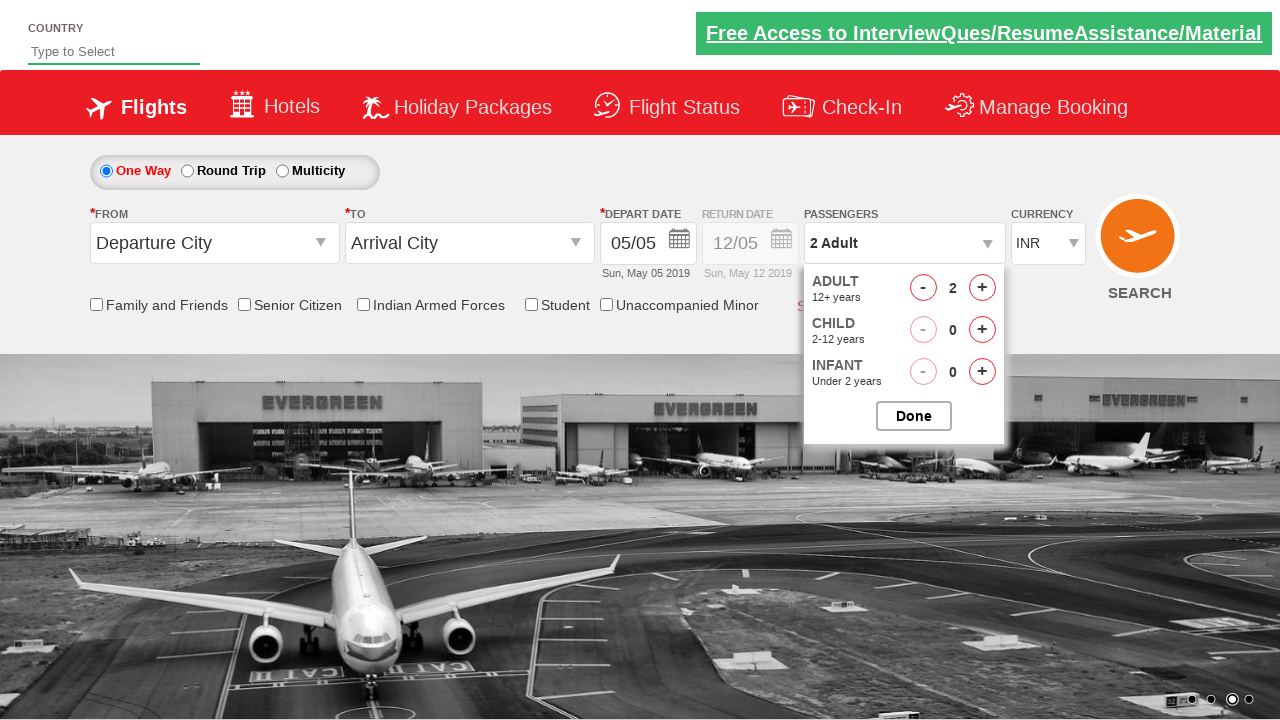

Clicked increment adult button (iteration 2/4) at (982, 288) on #hrefIncAdt
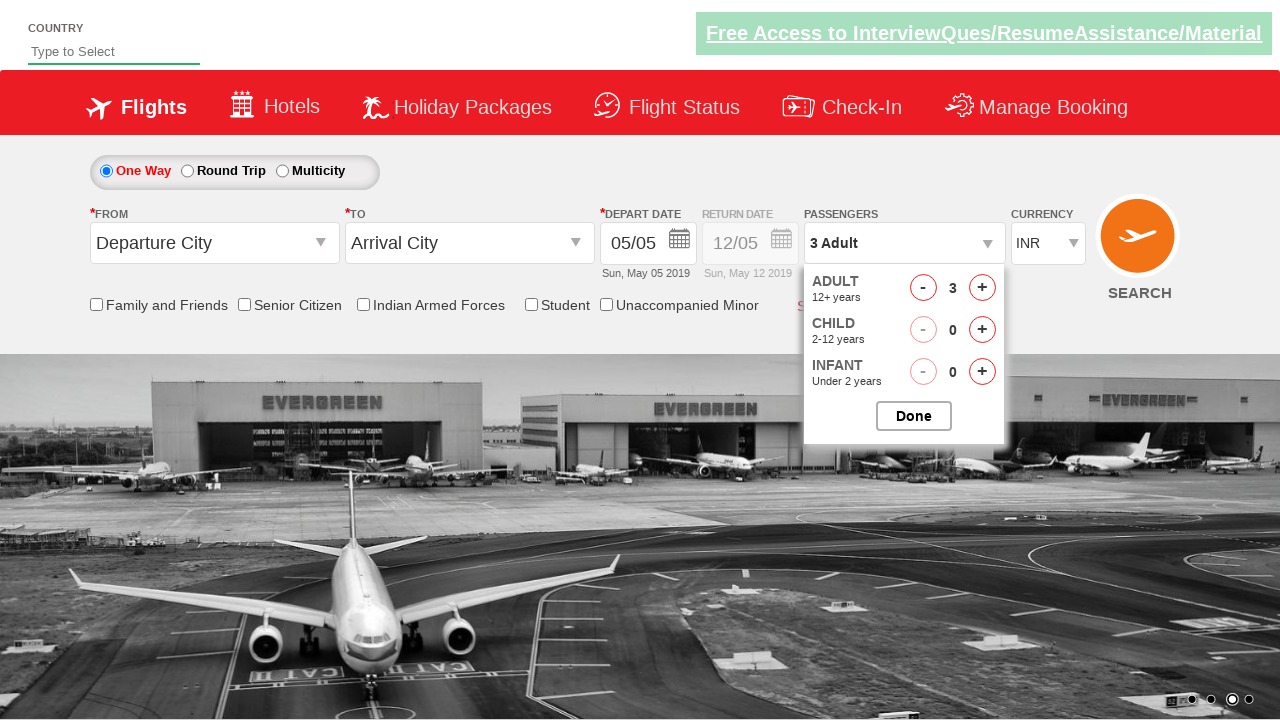

Clicked increment adult button (iteration 3/4) at (982, 288) on #hrefIncAdt
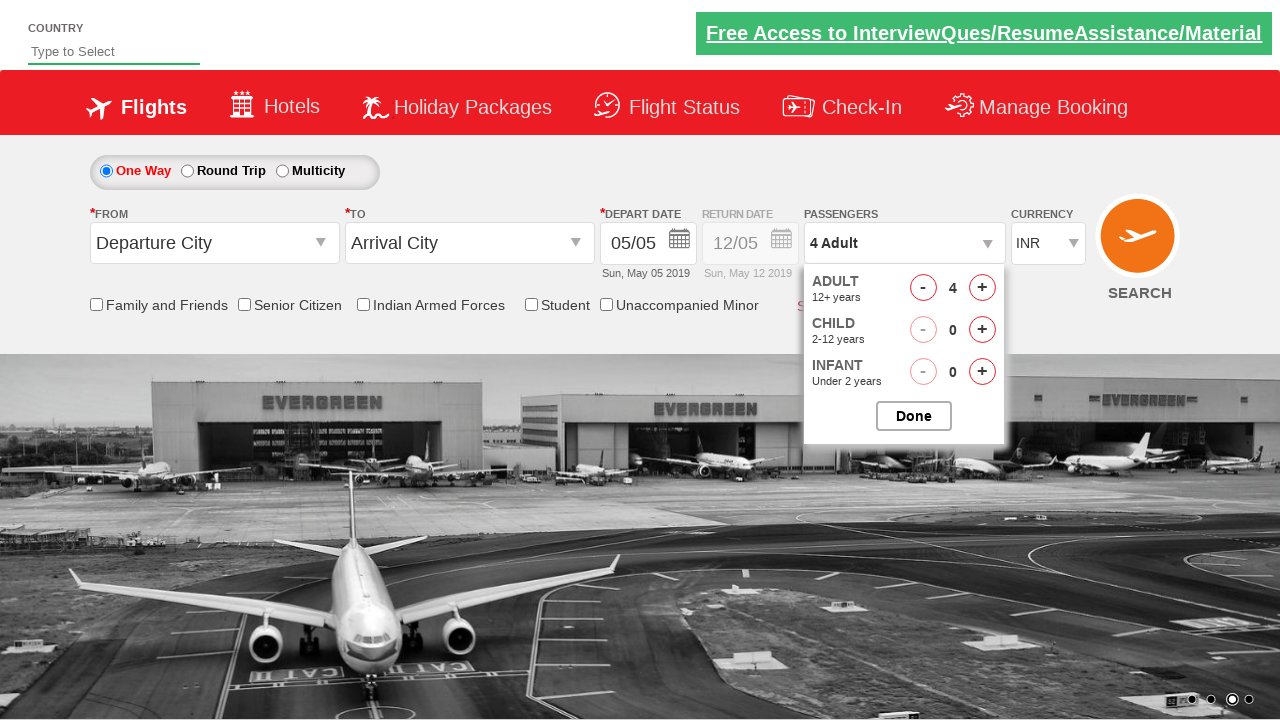

Clicked increment adult button (iteration 4/4) at (982, 288) on #hrefIncAdt
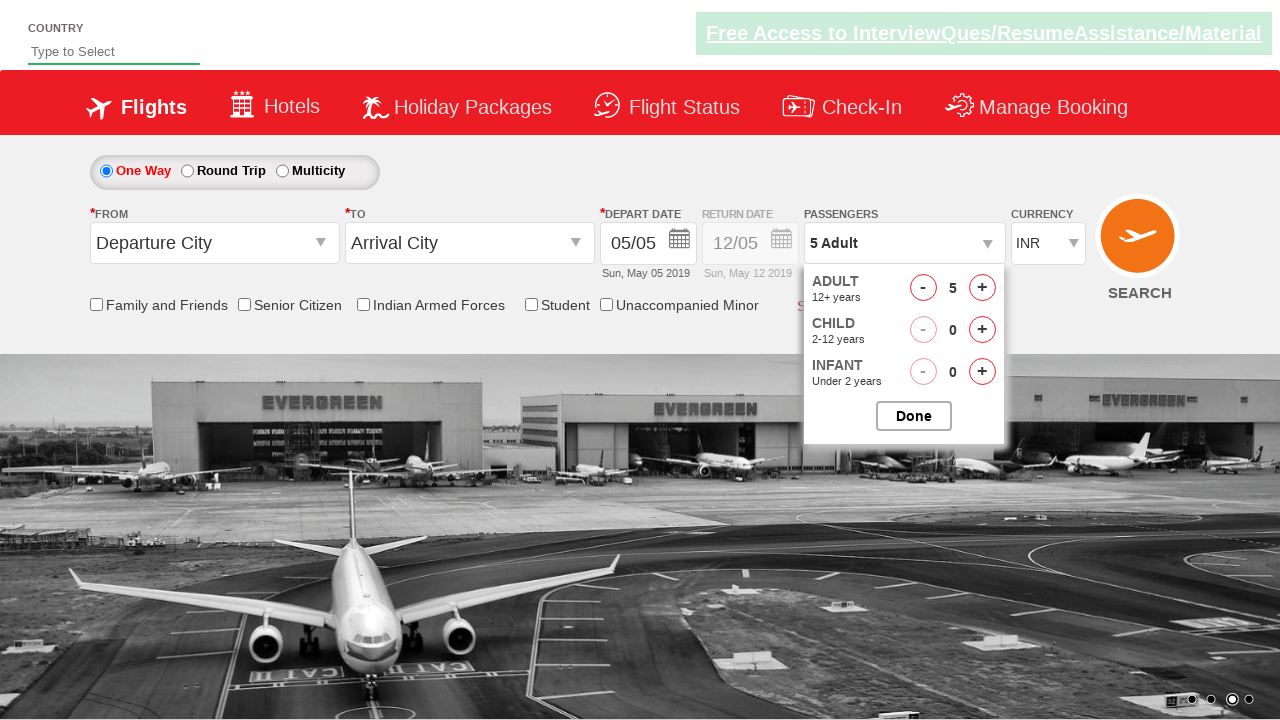

Closed passenger options dropdown at (914, 416) on #btnclosepaxoption
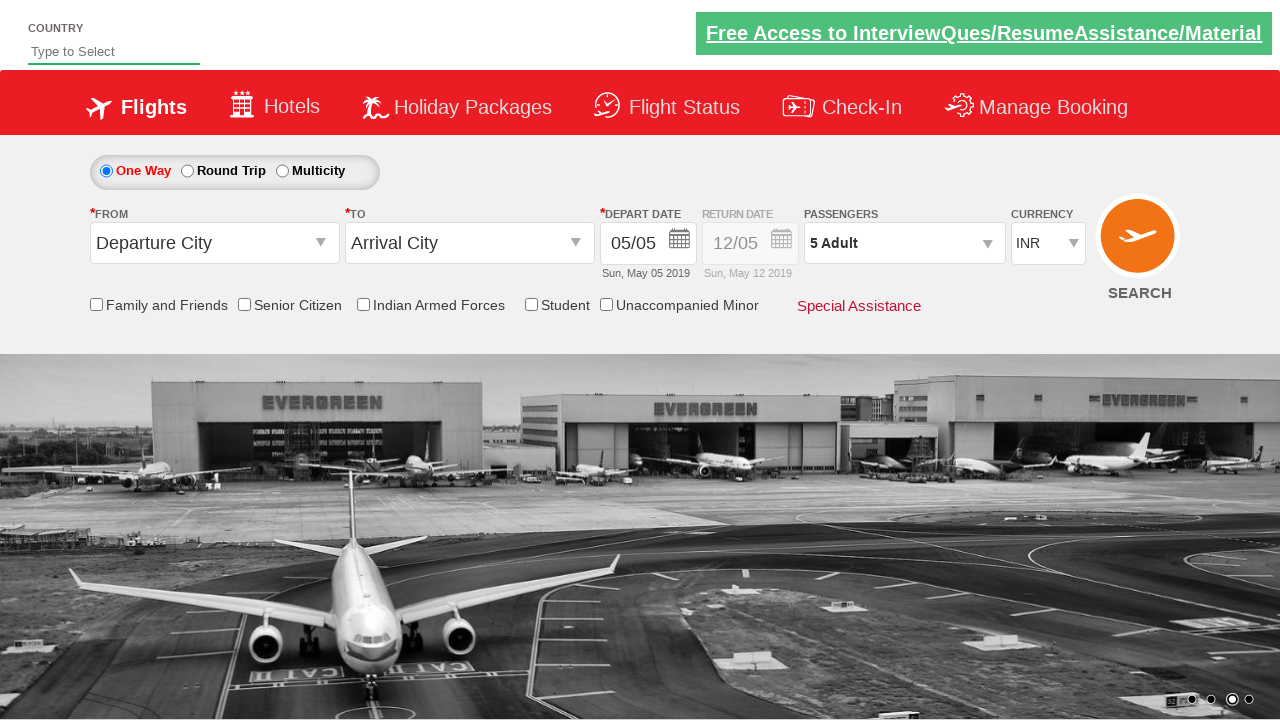

Verified passenger count element is visible
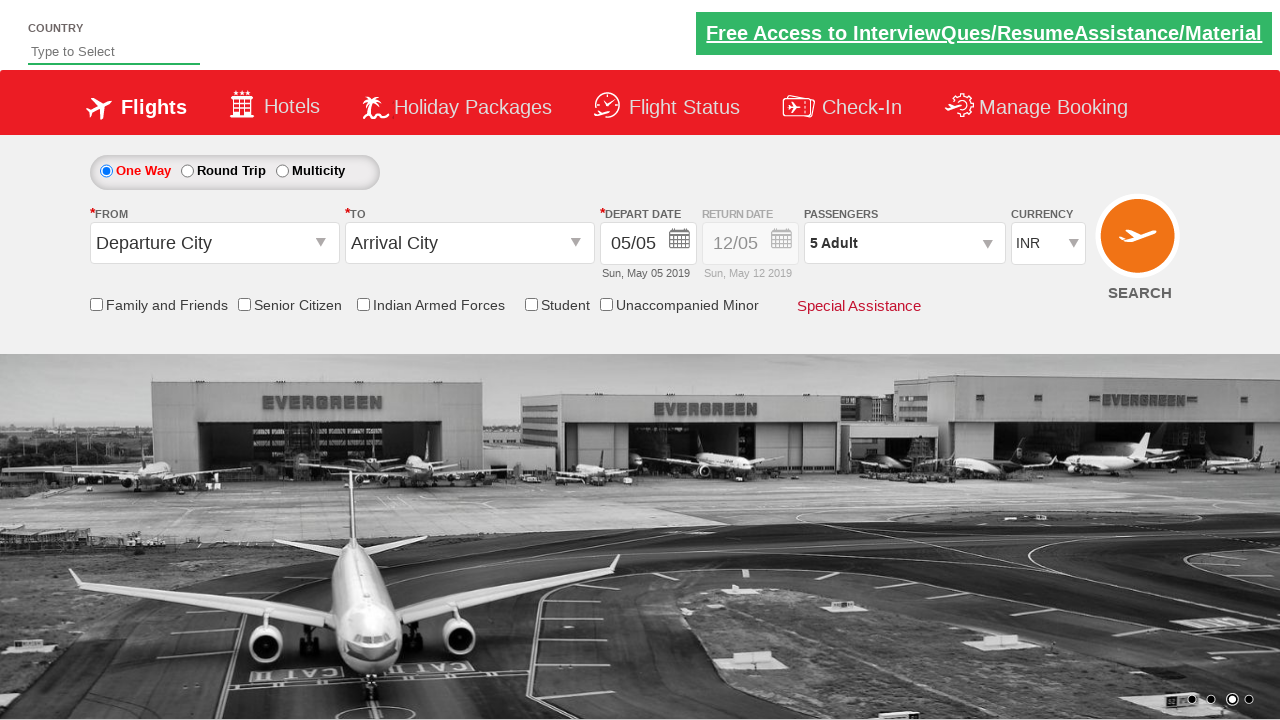

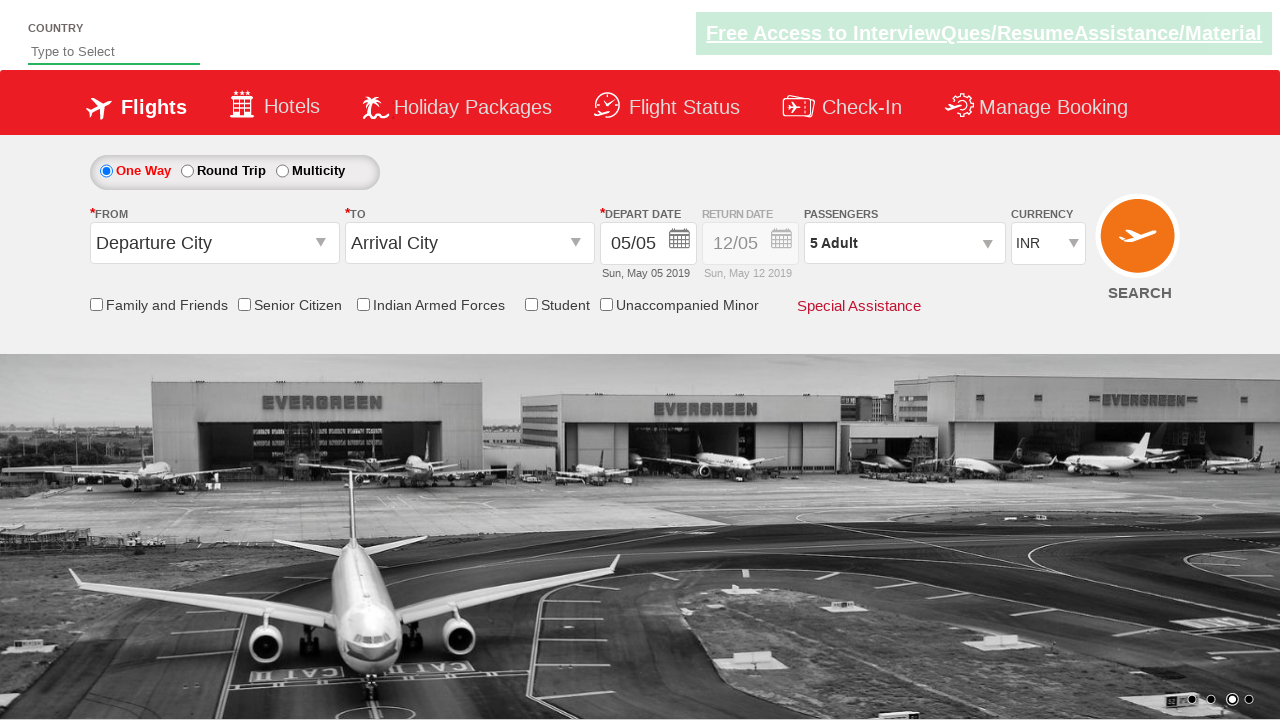